Solves a math problem by extracting a value from an image attribute, calculating the result, and filling out a form with the answer along with checkbox and radio button selections

Starting URL: http://suninjuly.github.io/get_attribute.html

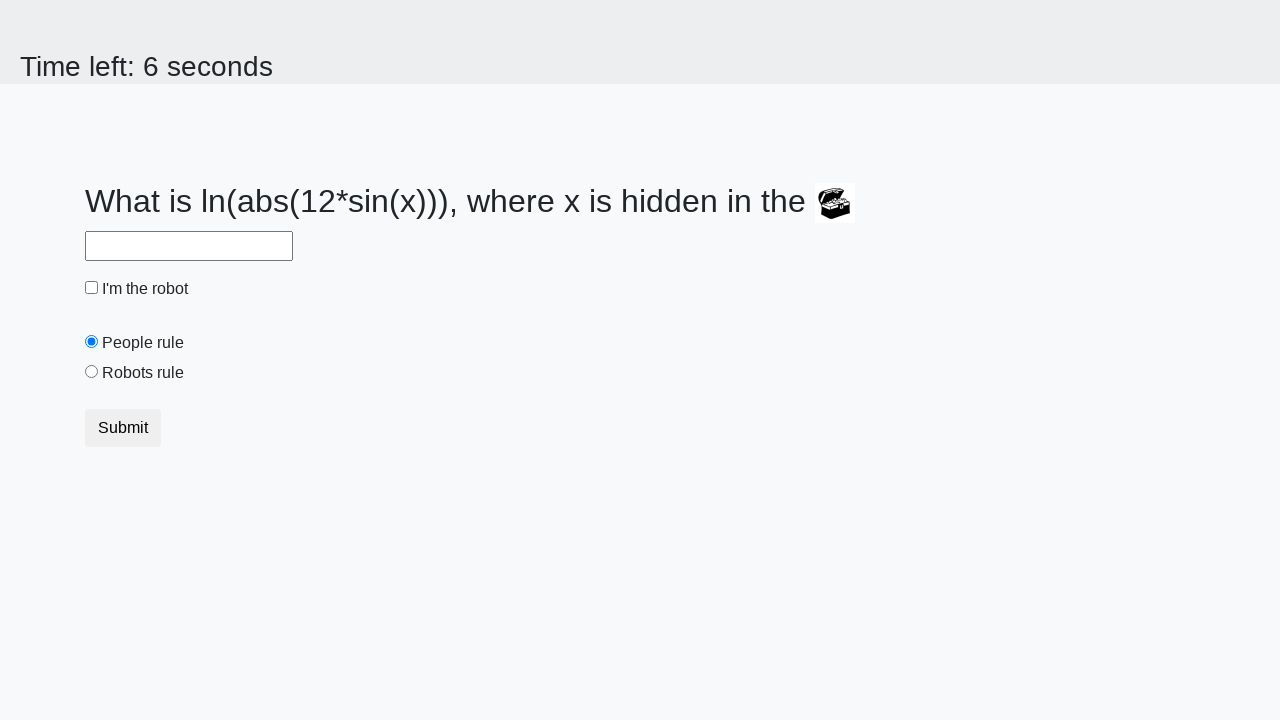

Located the image element
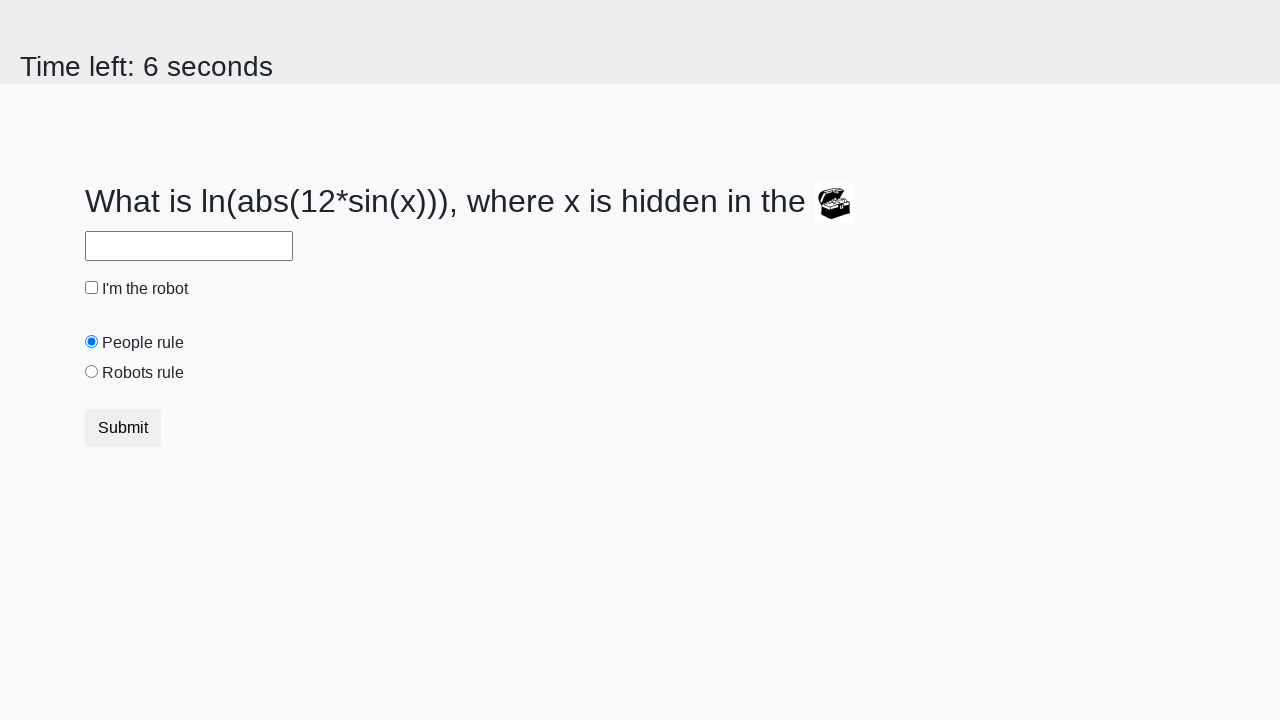

Extracted value from image attribute: 235
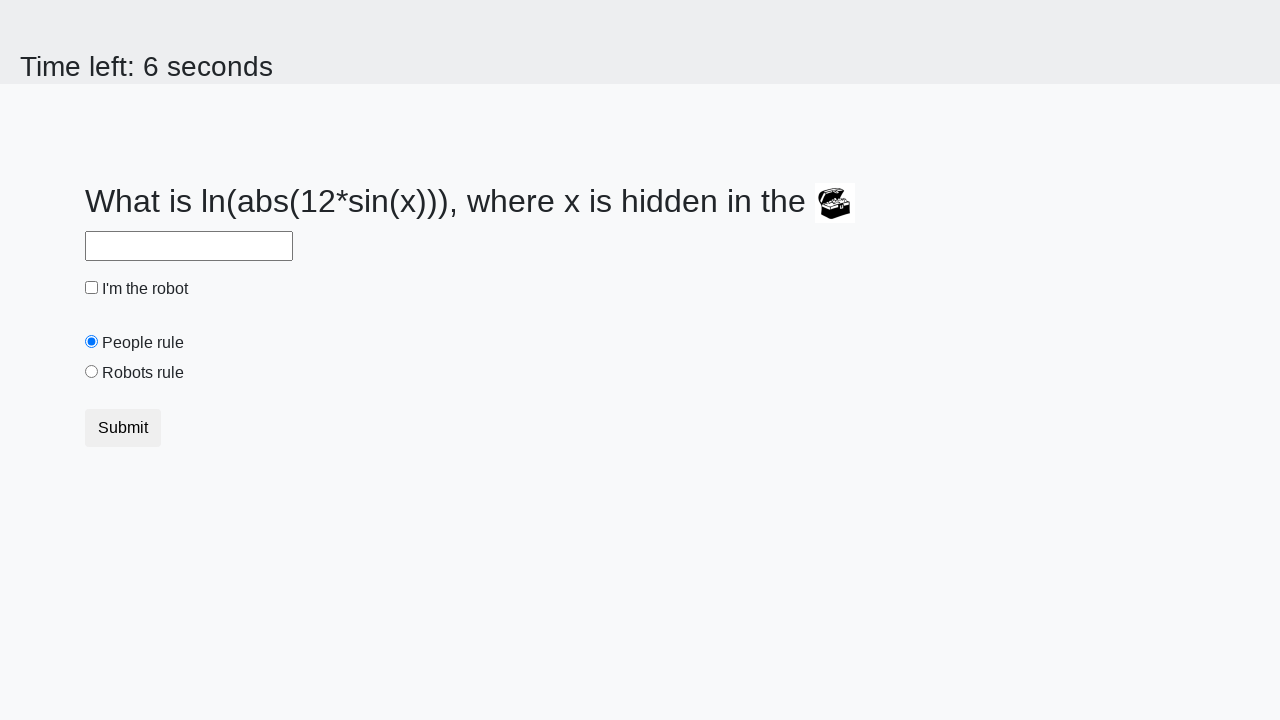

Calculated math result using formula: log(abs(12*sin(235))) = 1.9411904131575948
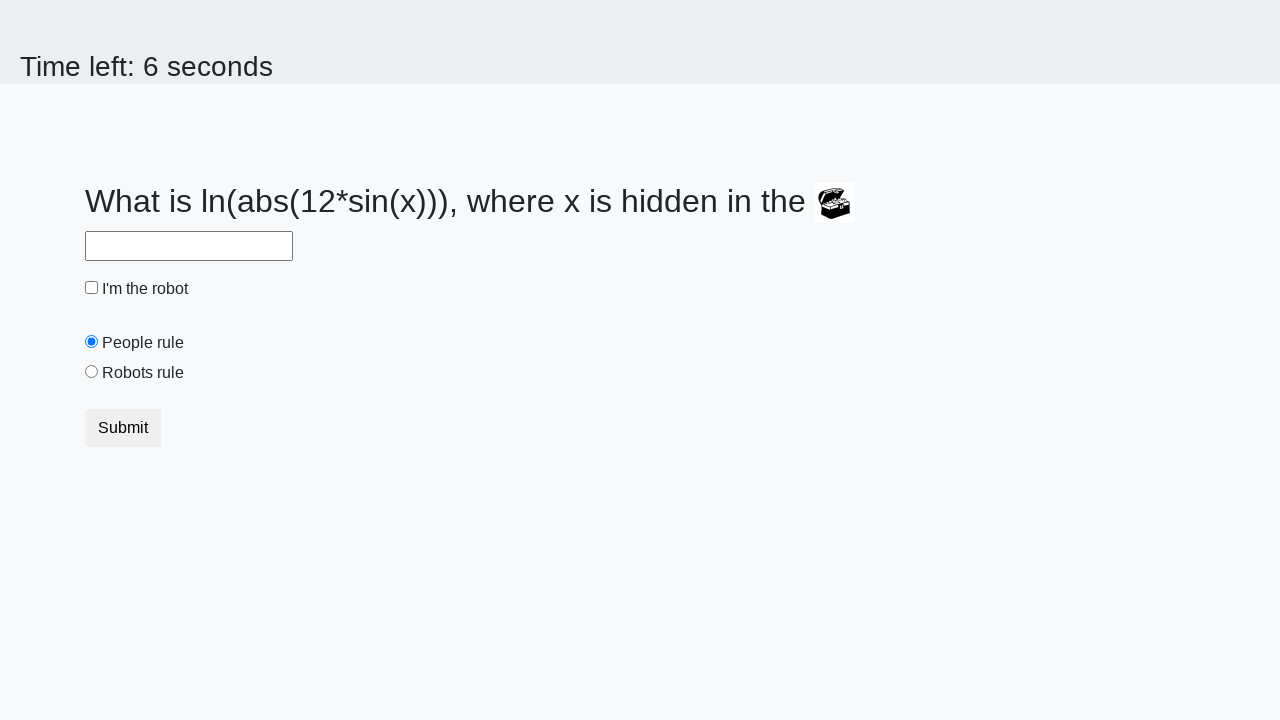

Filled answer field with calculated value: 1.9411904131575948 on #answer
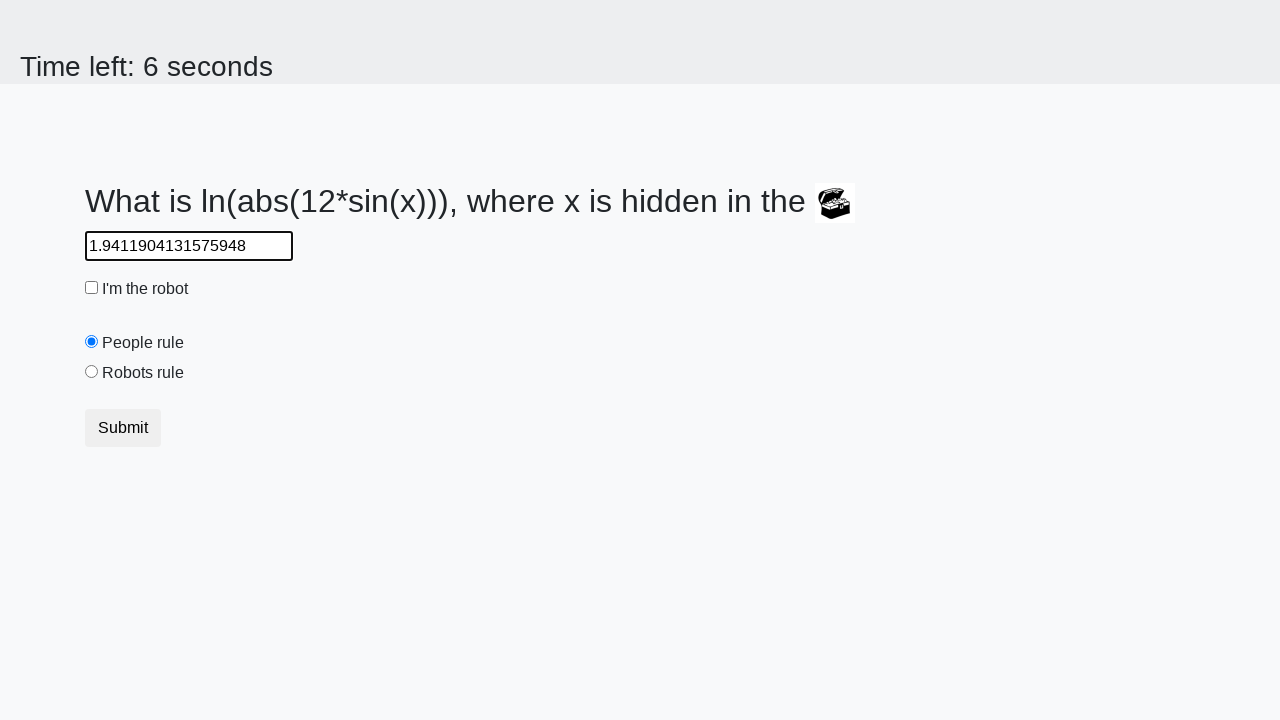

Checked the robot checkbox at (92, 288) on [type='checkbox']
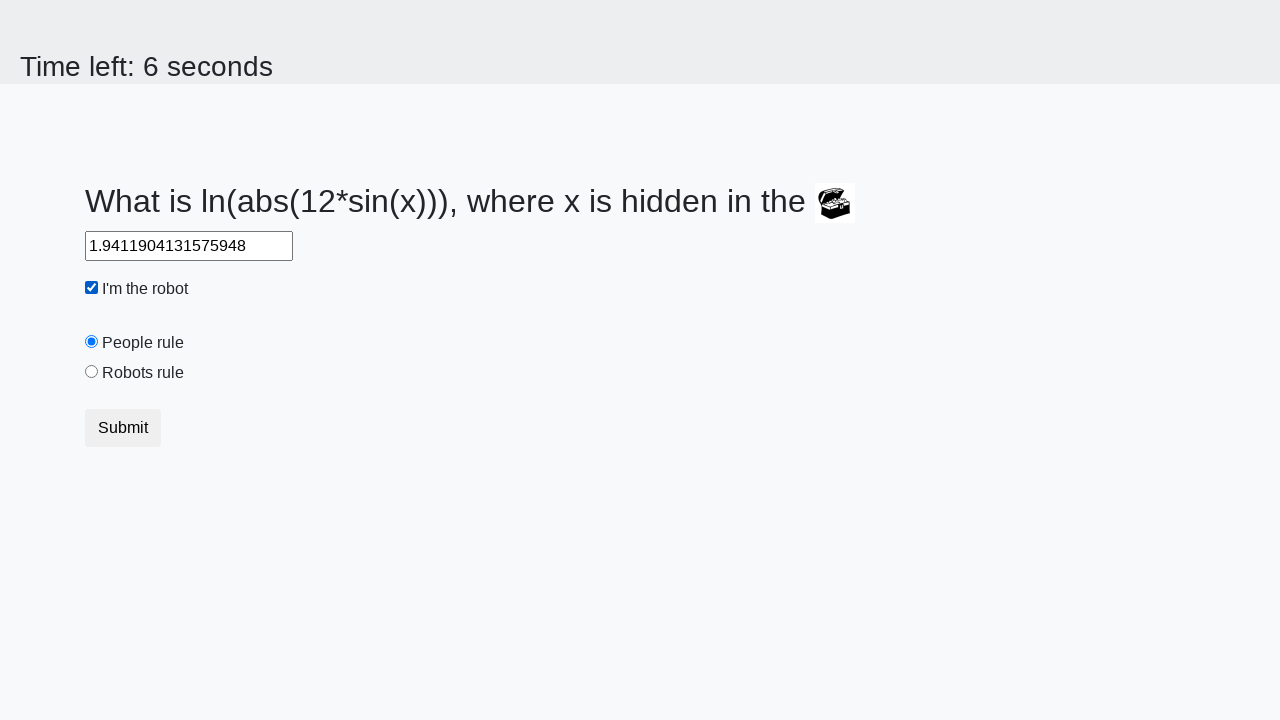

Selected the robots radio button at (92, 372) on [value='robots']
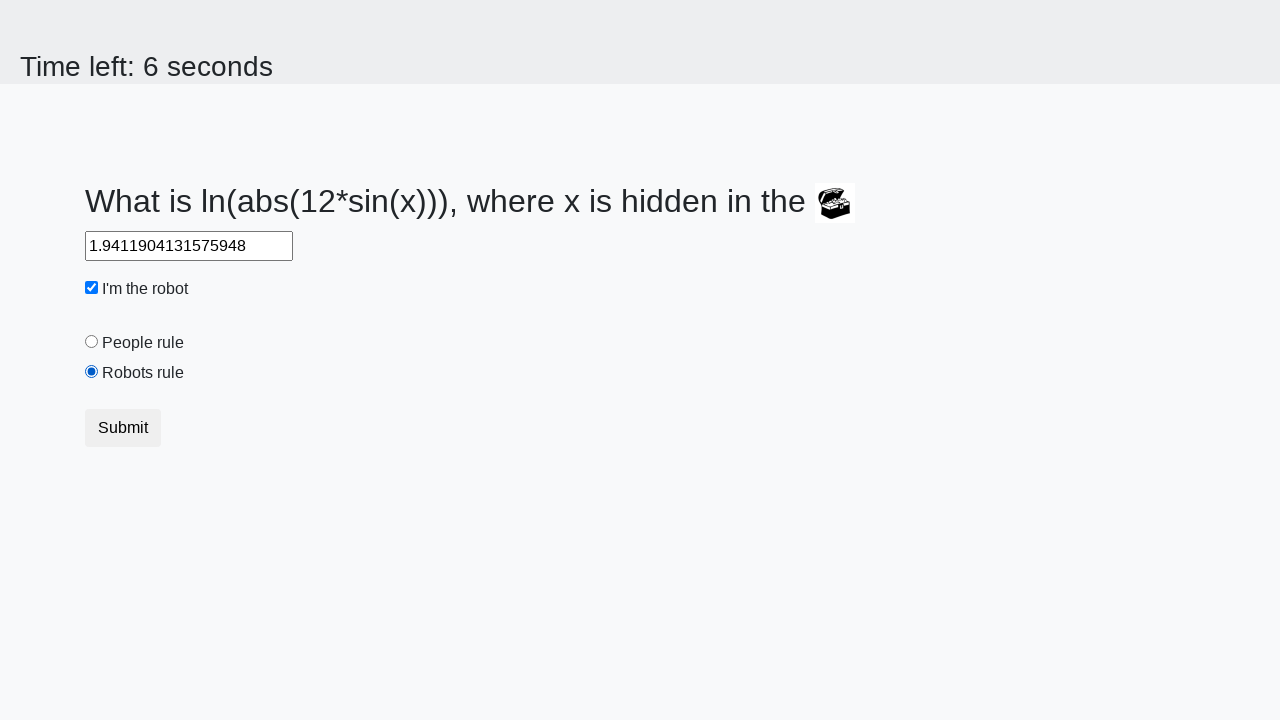

Submitted the form at (123, 428) on button
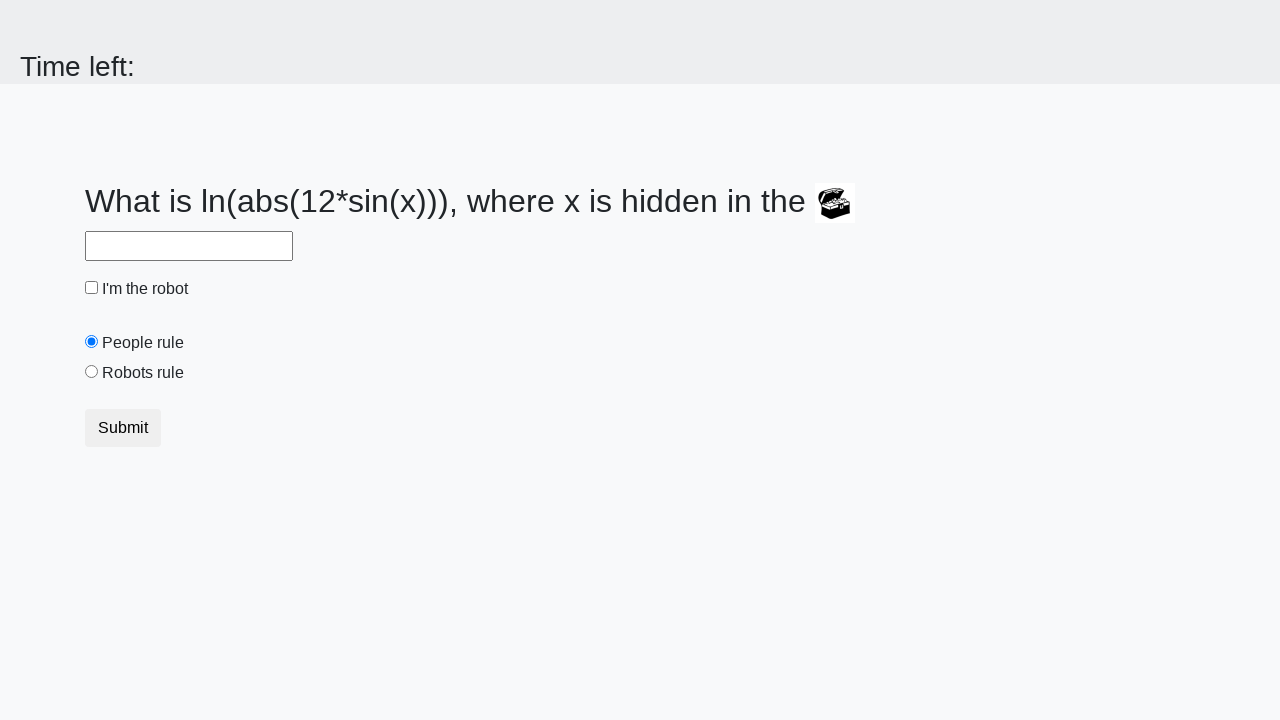

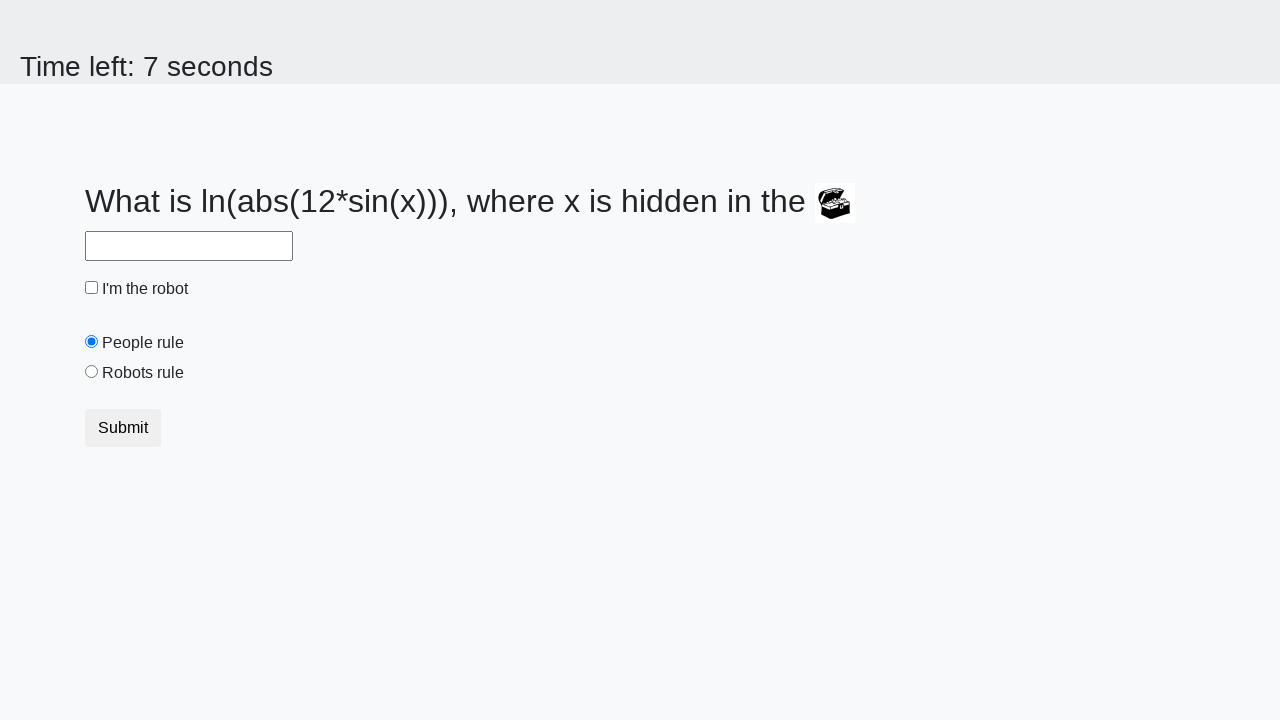